Tests a simple JavaScript alert by clicking a button that triggers an alert, accepting it, and verifying the alert message

Starting URL: https://demoqa.com/alerts

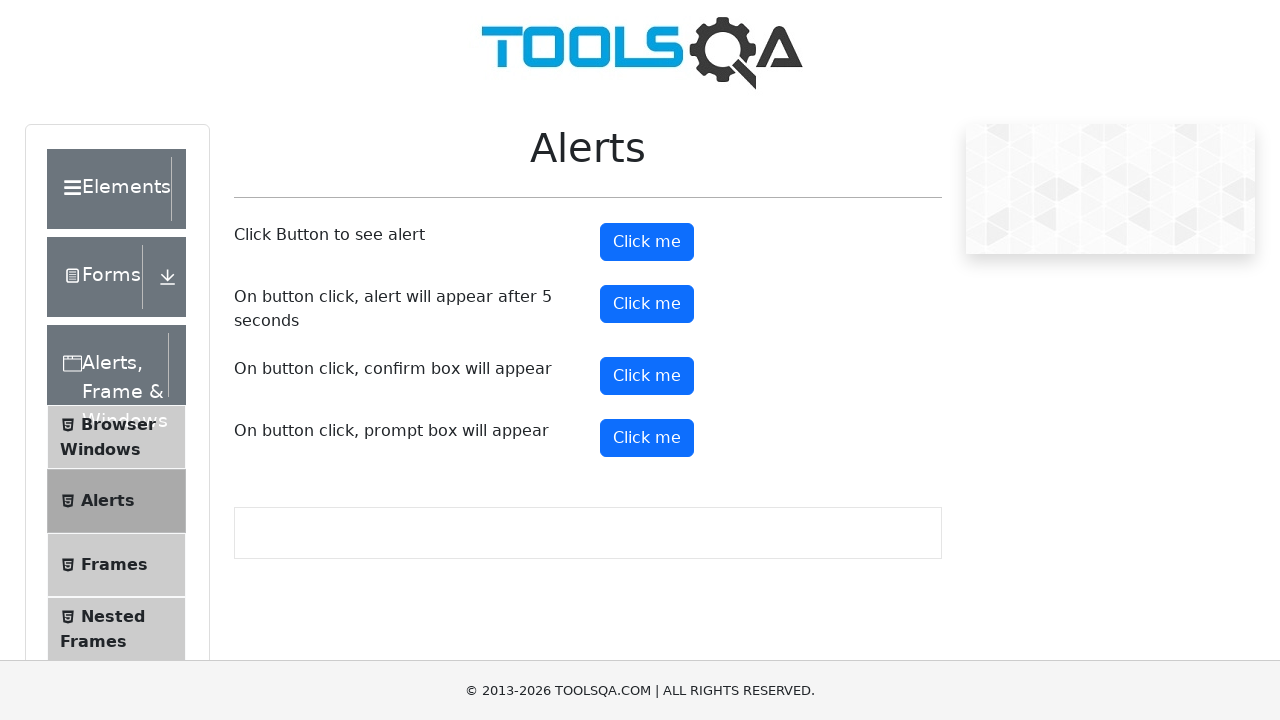

Set up dialog handler to capture and accept alerts
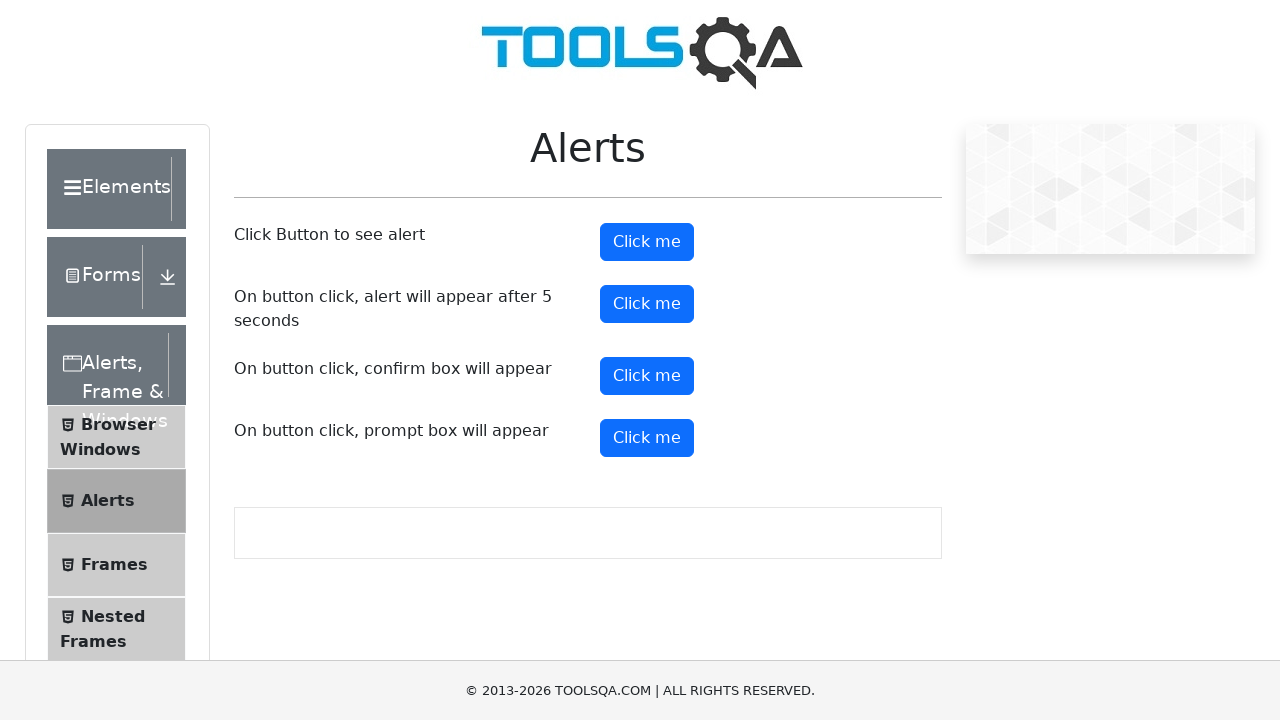

Clicked button to trigger simple alert at (647, 242) on #alertButton
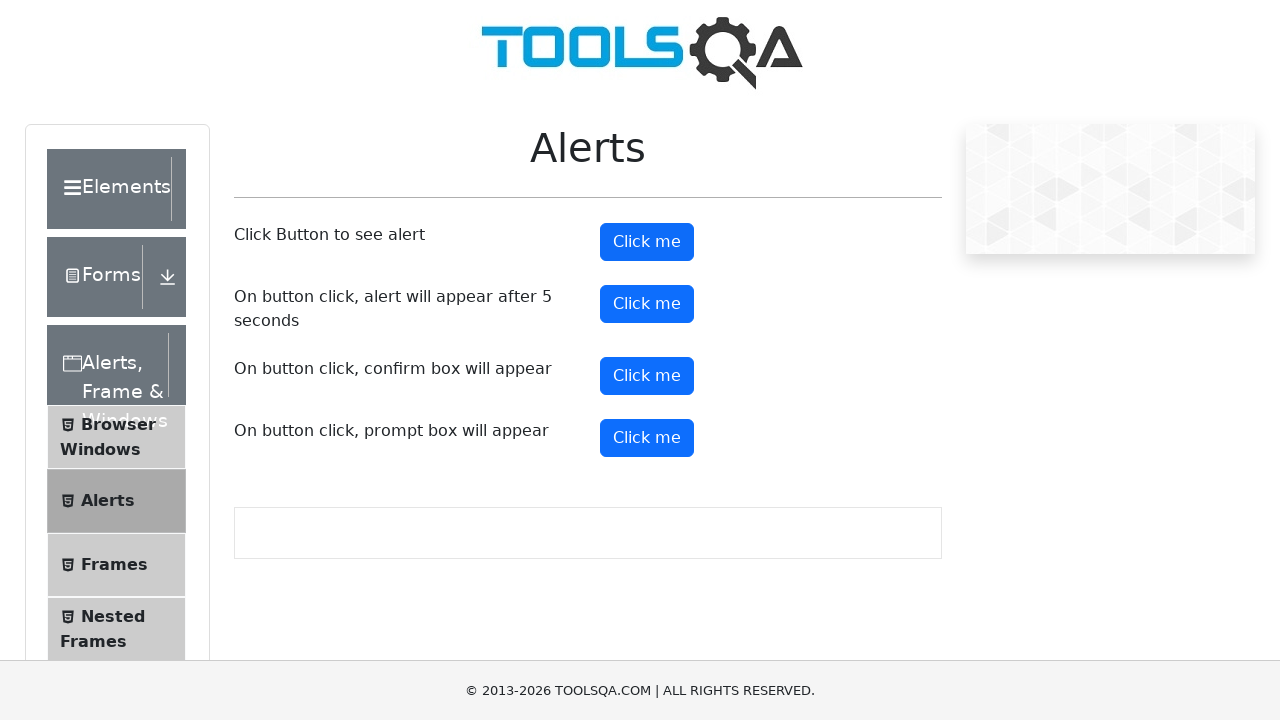

Waited for alert dialog to be processed
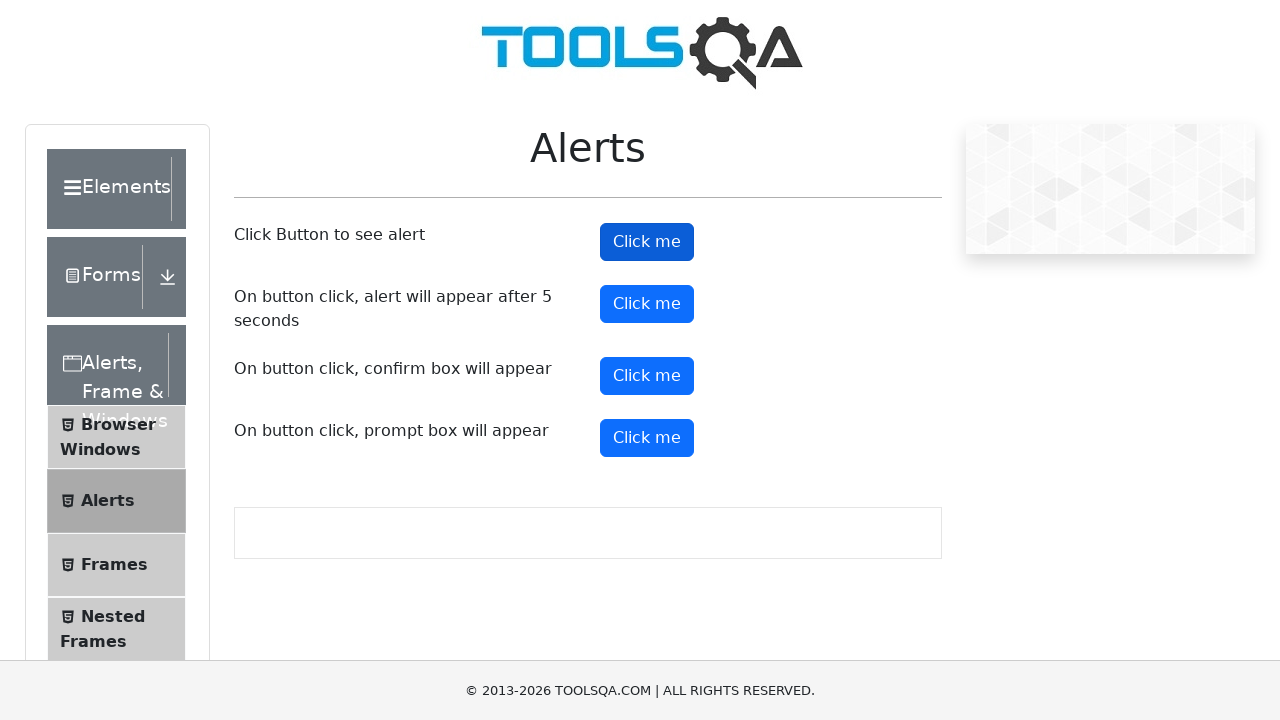

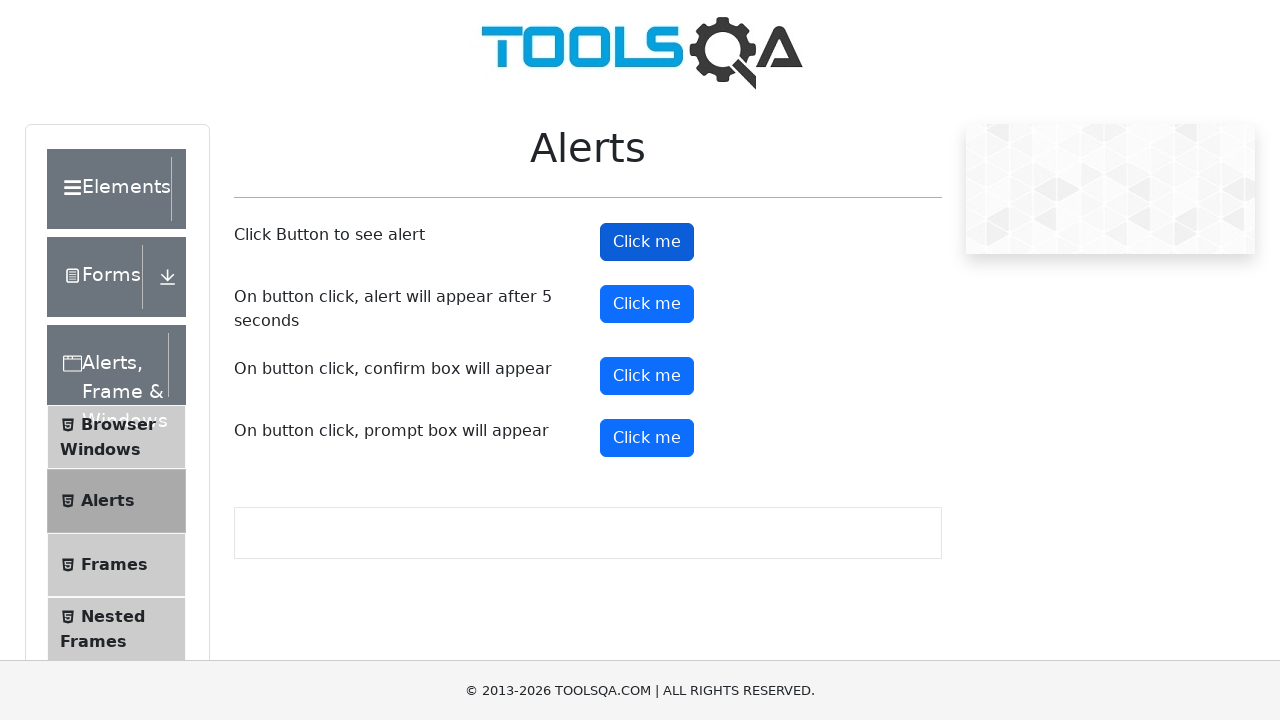